Tests right-click context menu functionality by right-clicking on a button, selecting "Copy" from the context menu, and accepting the resulting alert dialog

Starting URL: http://swisnl.github.io/jQuery-contextMenu/demo.html

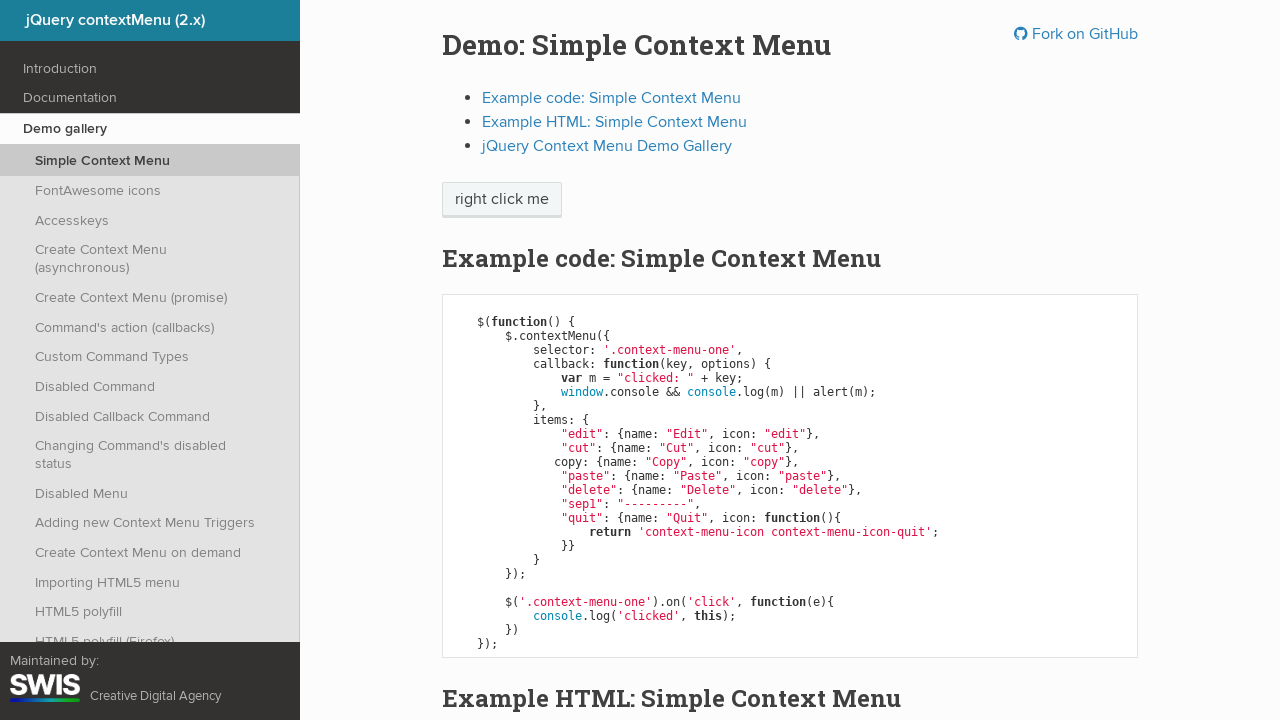

Right-clicked on context menu button at (502, 200) on span.context-menu-one.btn.btn-neutral
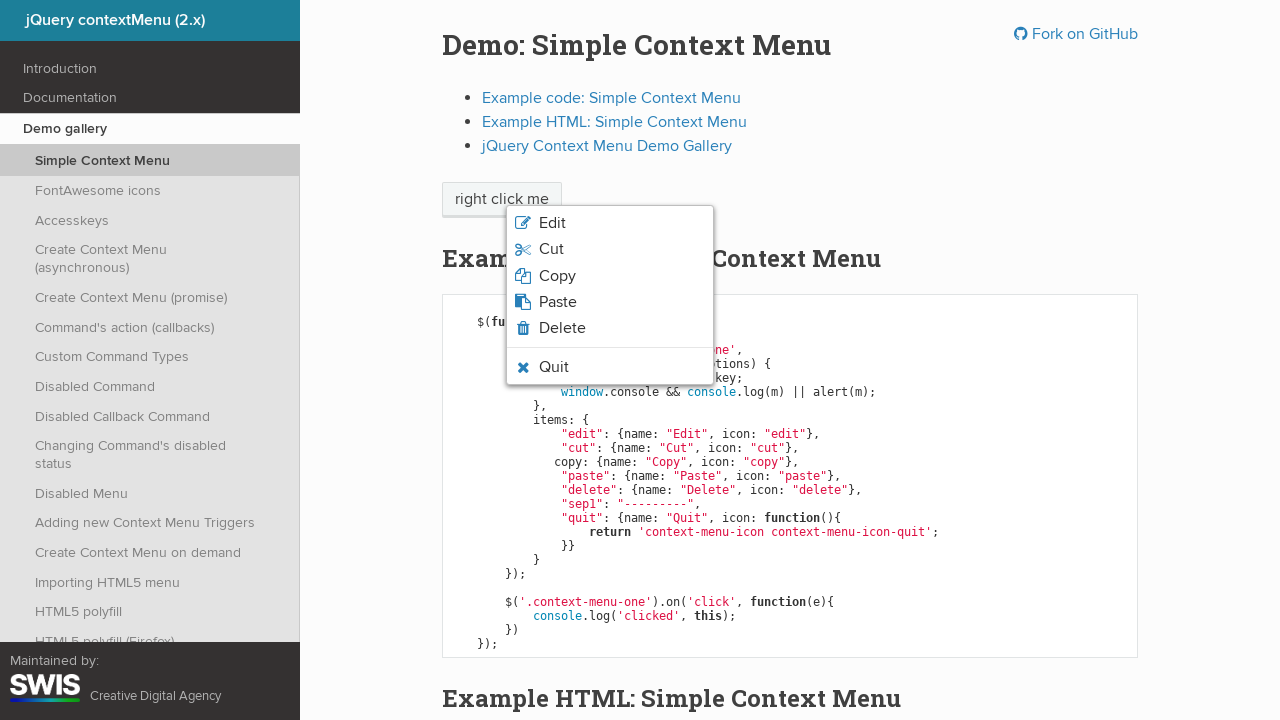

Clicked 'Copy' option from context menu at (557, 276) on xpath=//span[normalize-space()='Copy']
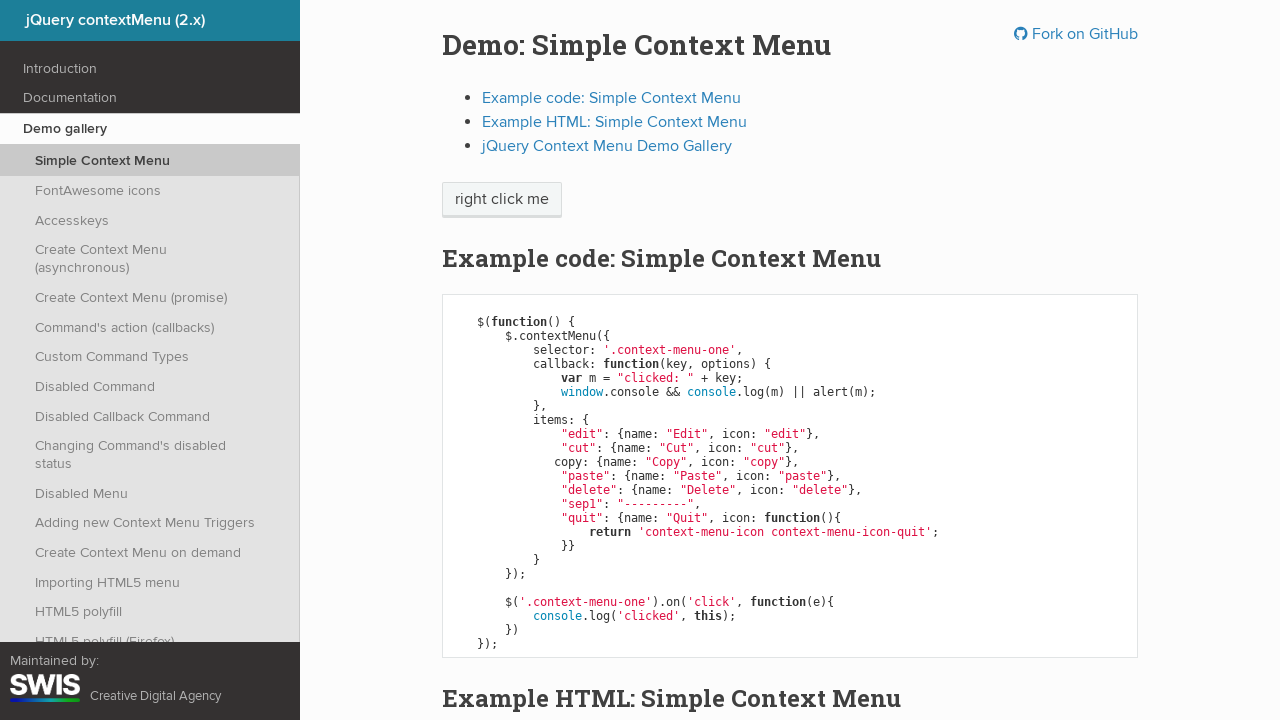

Set up dialog handler to accept alerts
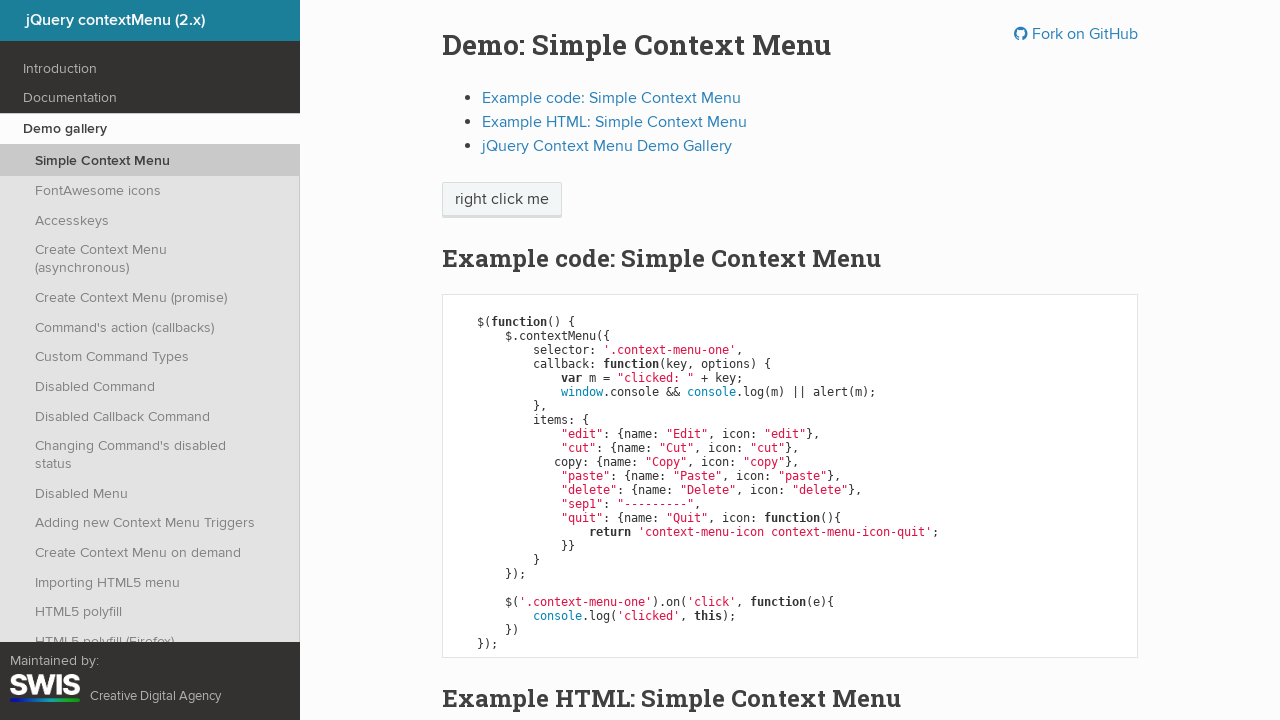

Waited 500ms to ensure alert dialog is handled
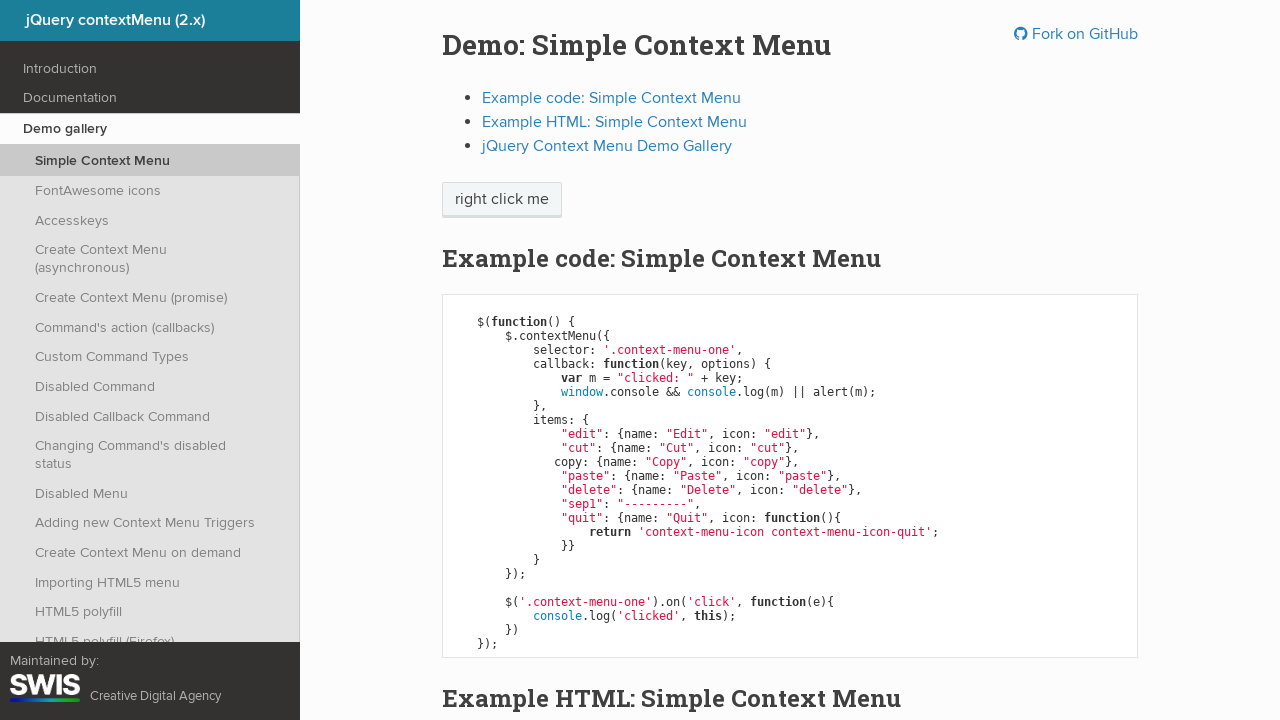

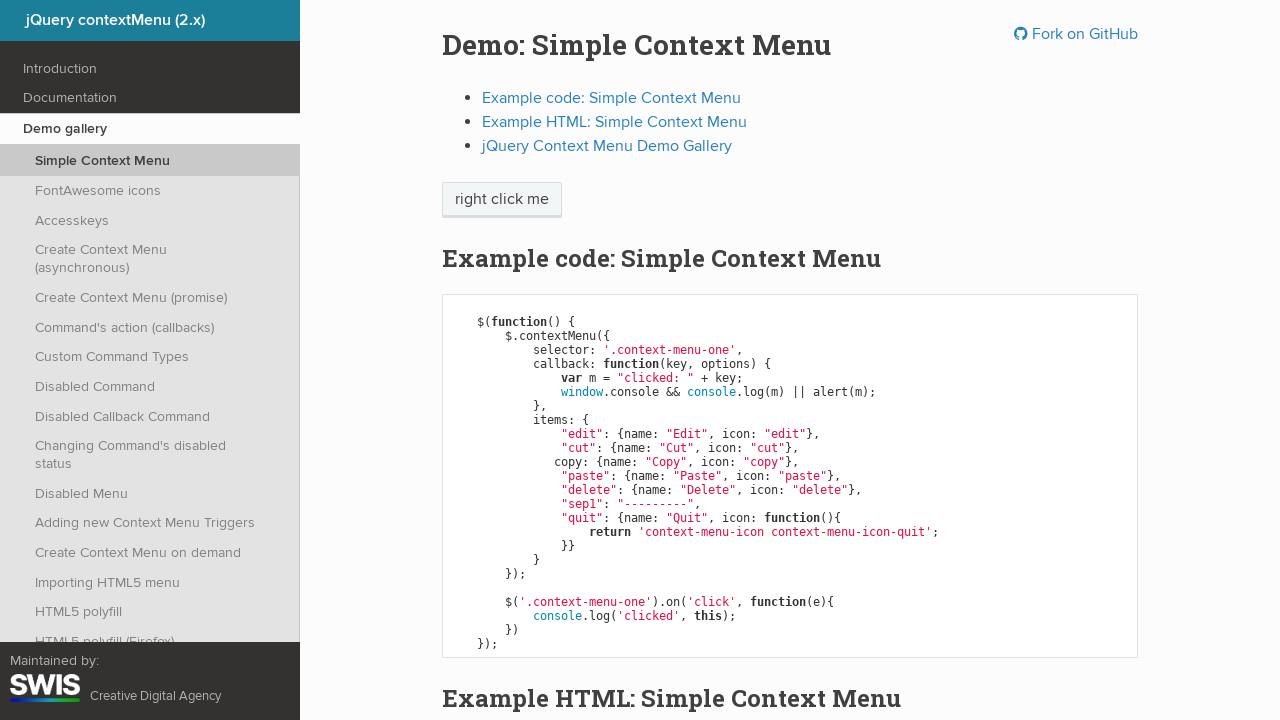